Tests keyboard shortcuts functionality by entering text in first input box, selecting all with Ctrl+A, copying with Ctrl+C, navigating to second input box with Tab, and pasting with Ctrl+V

Starting URL: https://text-compare.com/

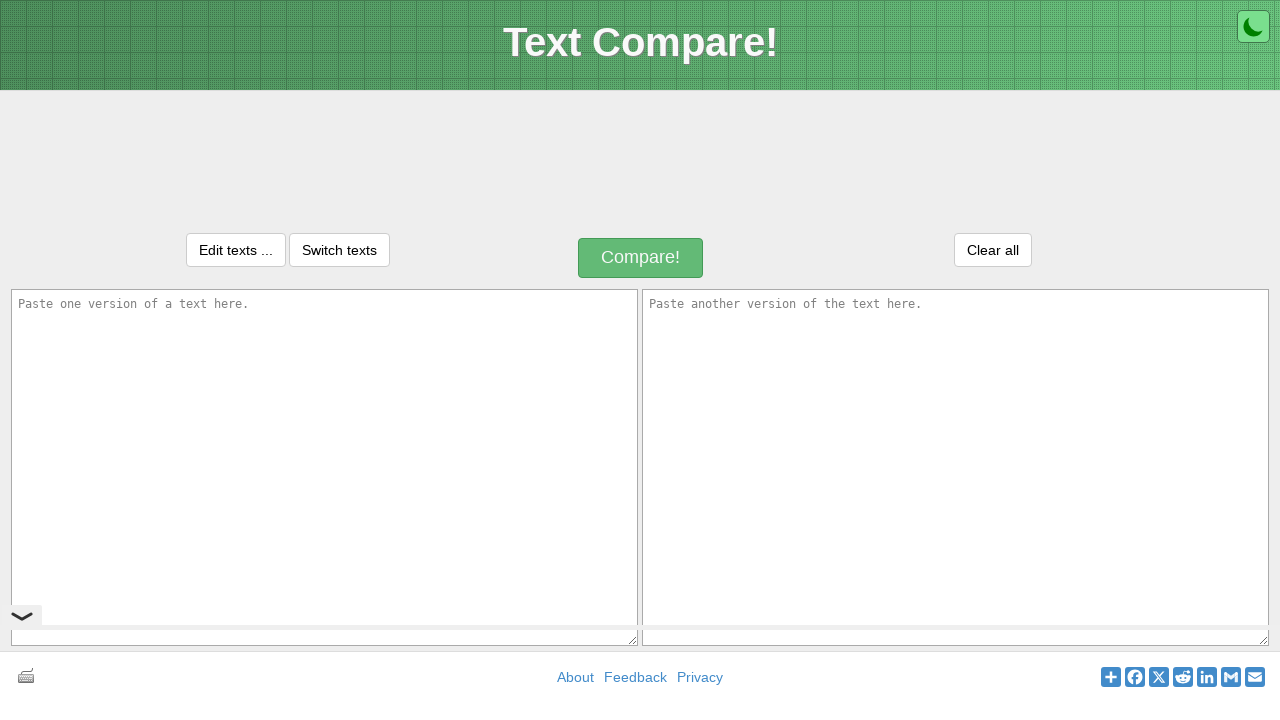

Entered 'welcome to selenium' in first input box on textarea#inputText1
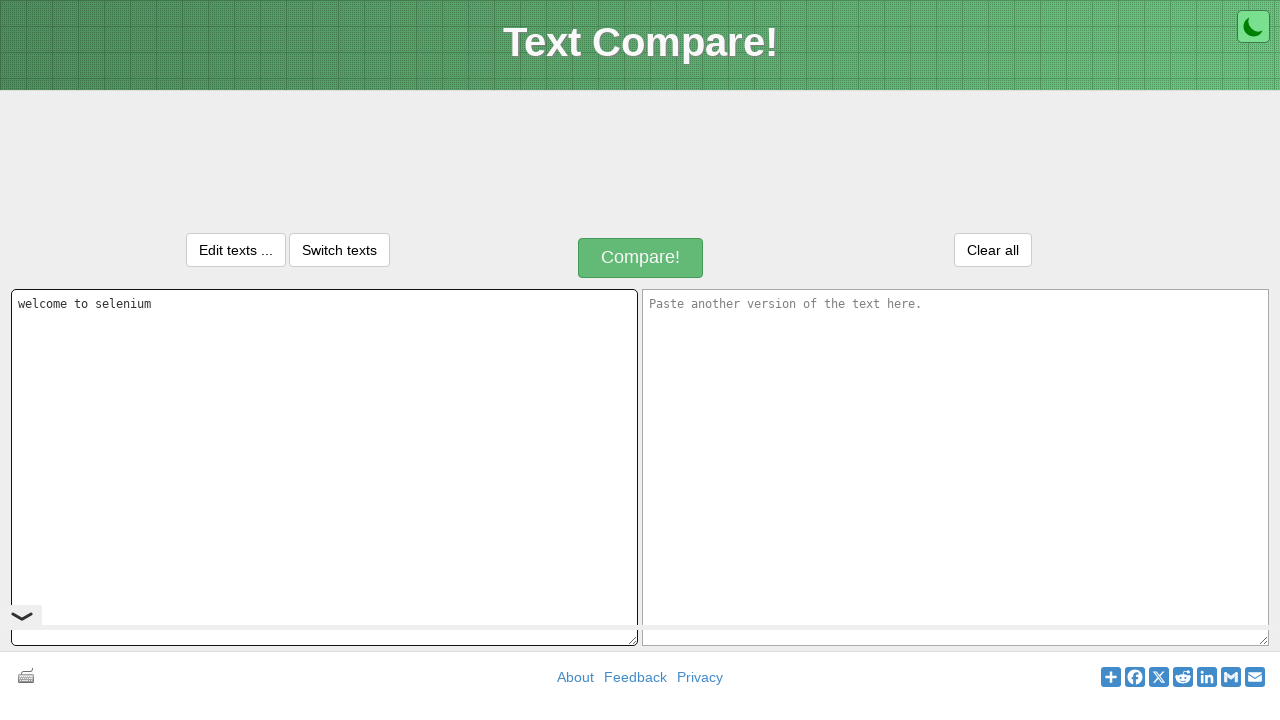

Focused on first input box on textarea#inputText1
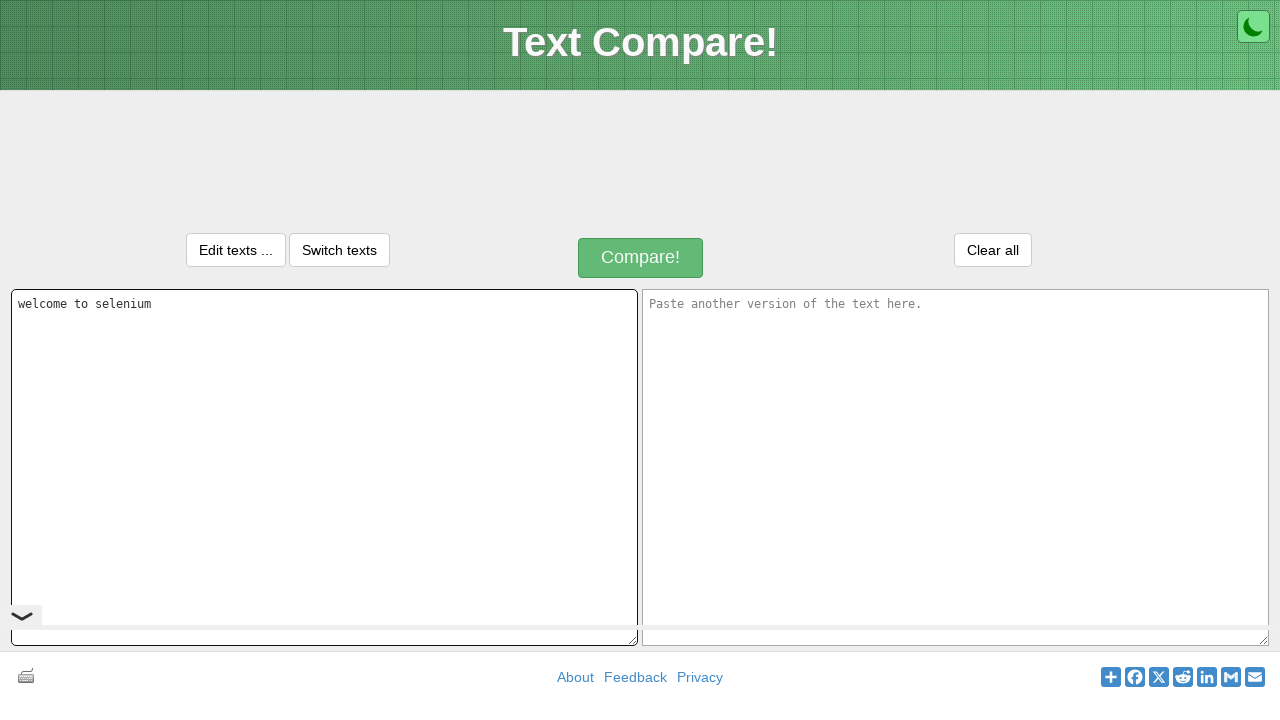

Selected all text with Ctrl+A
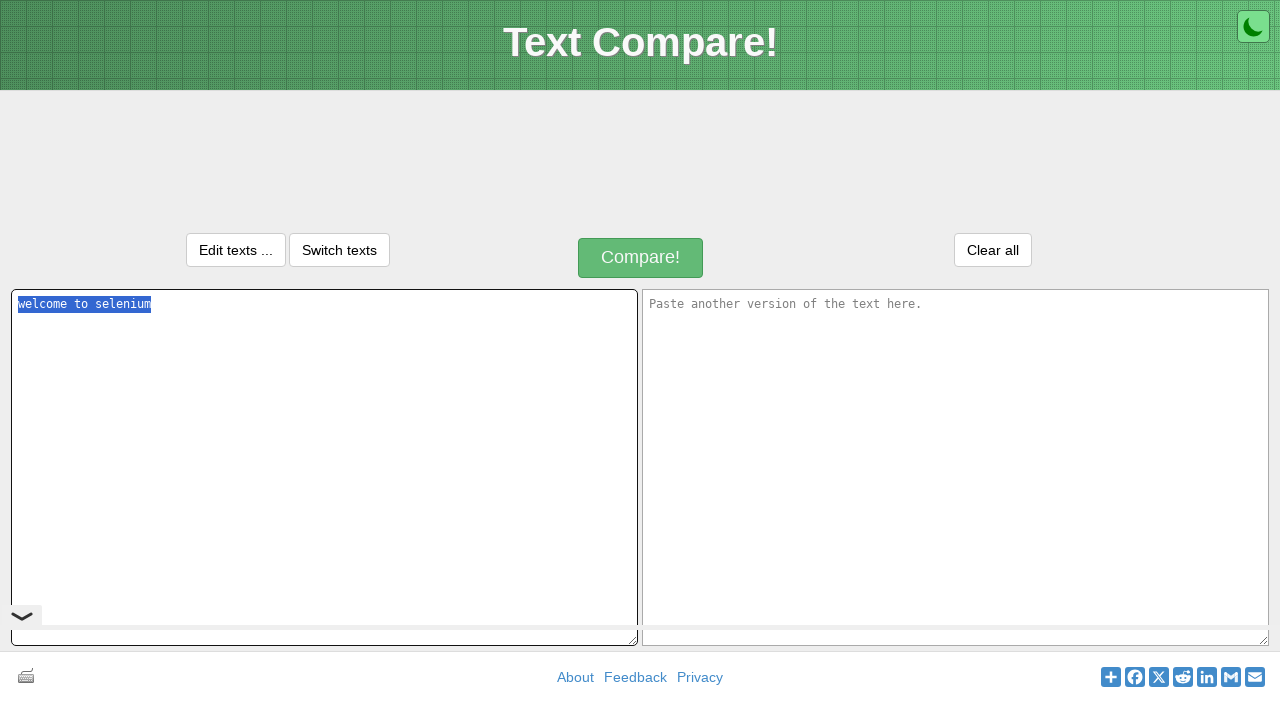

Copied selected text with Ctrl+C
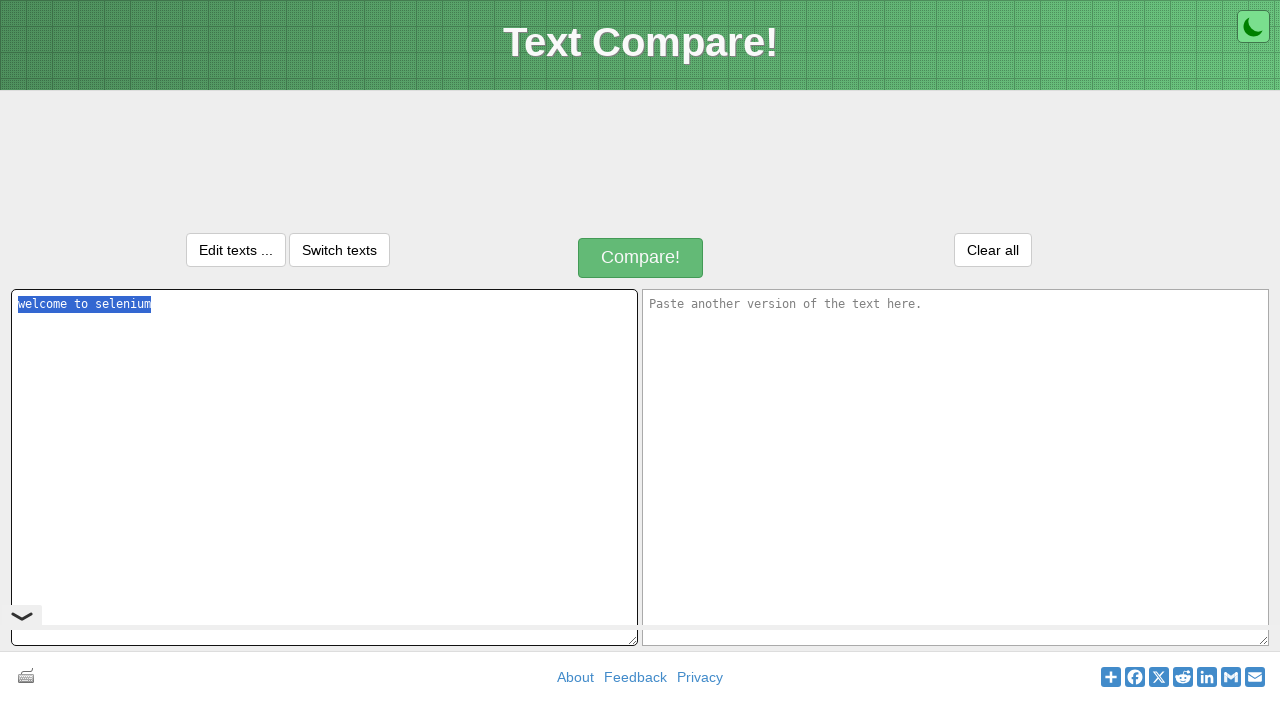

Navigated to second input box with Tab
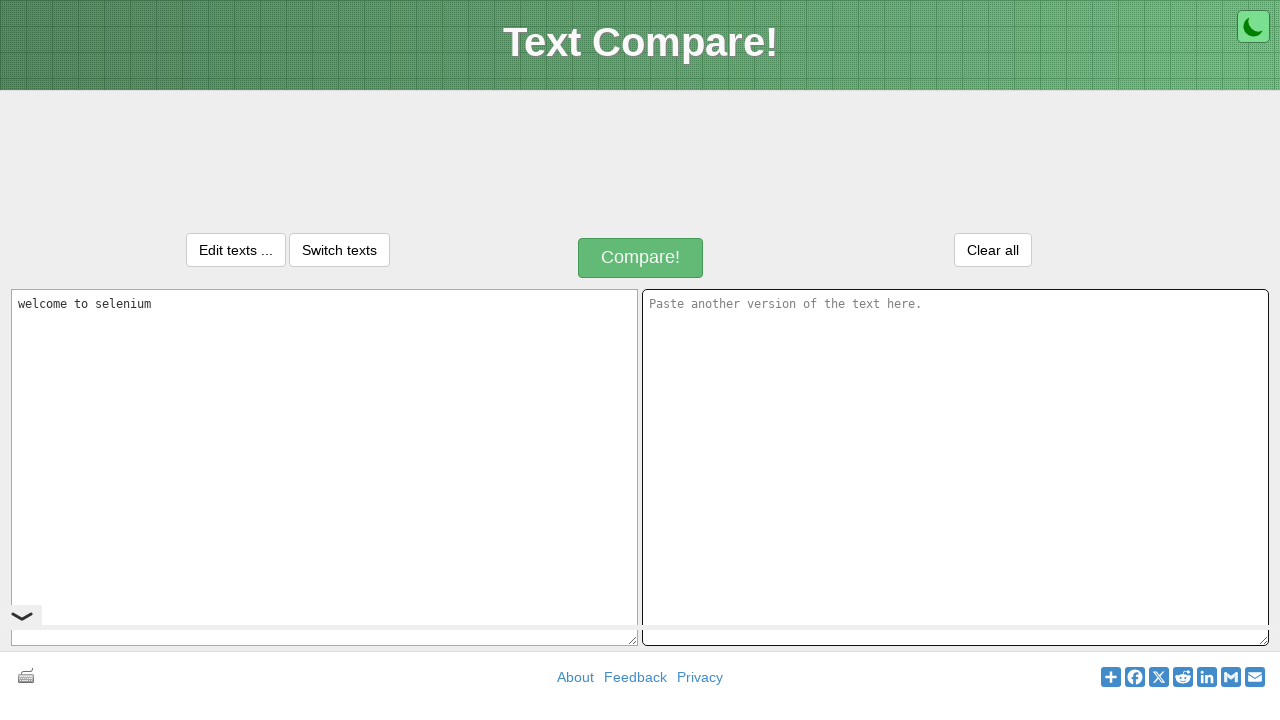

Pasted text into second input box with Ctrl+V
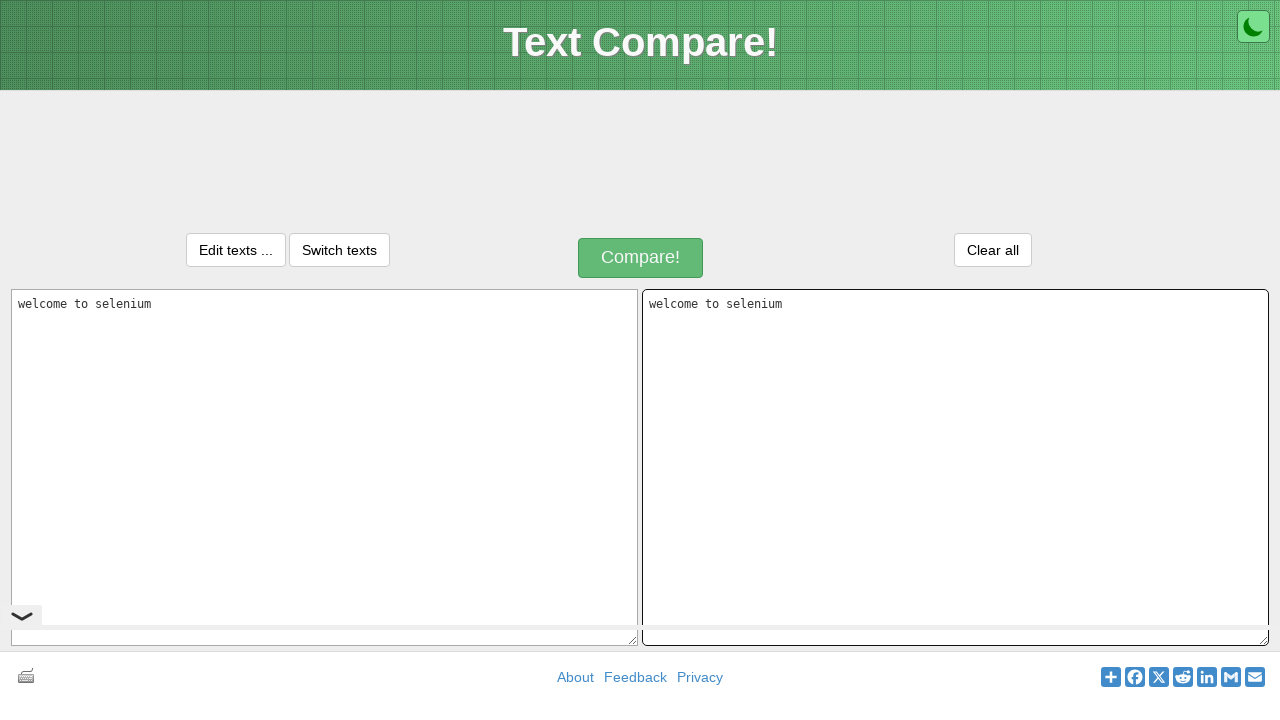

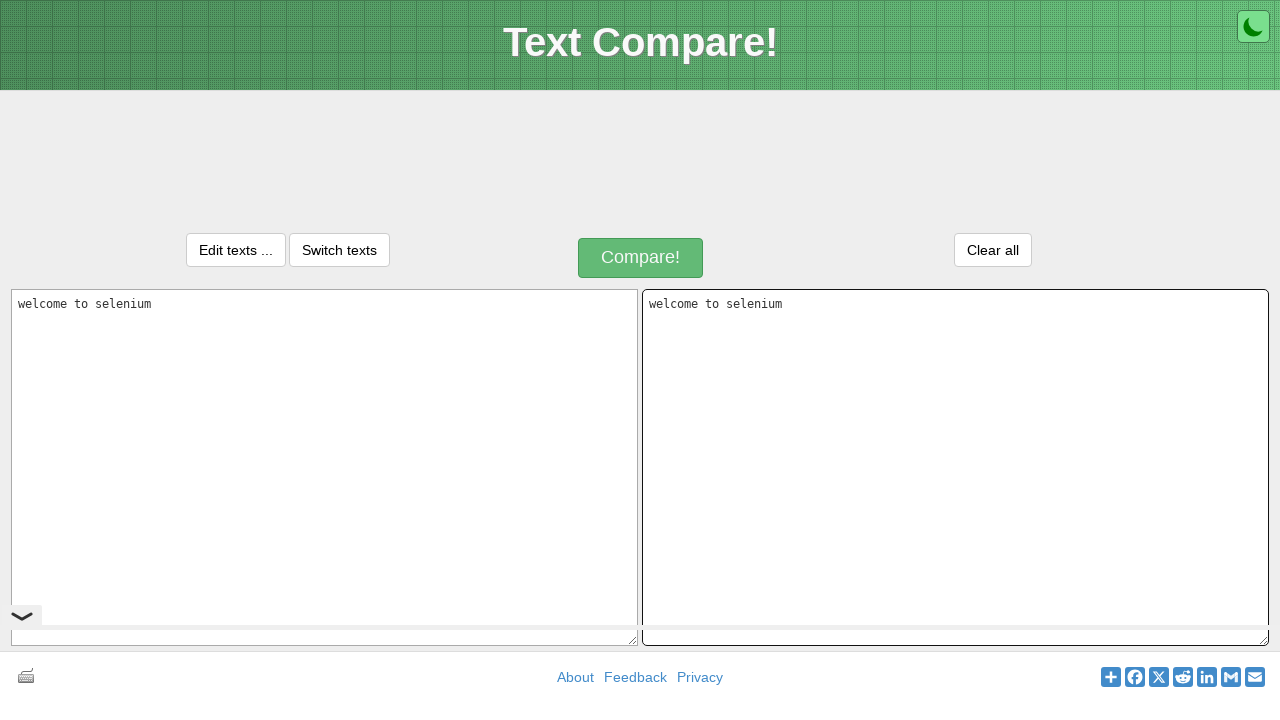